Verifies that product description tab is accessible and displays content

Starting URL: http://practice.automationtesting.in/

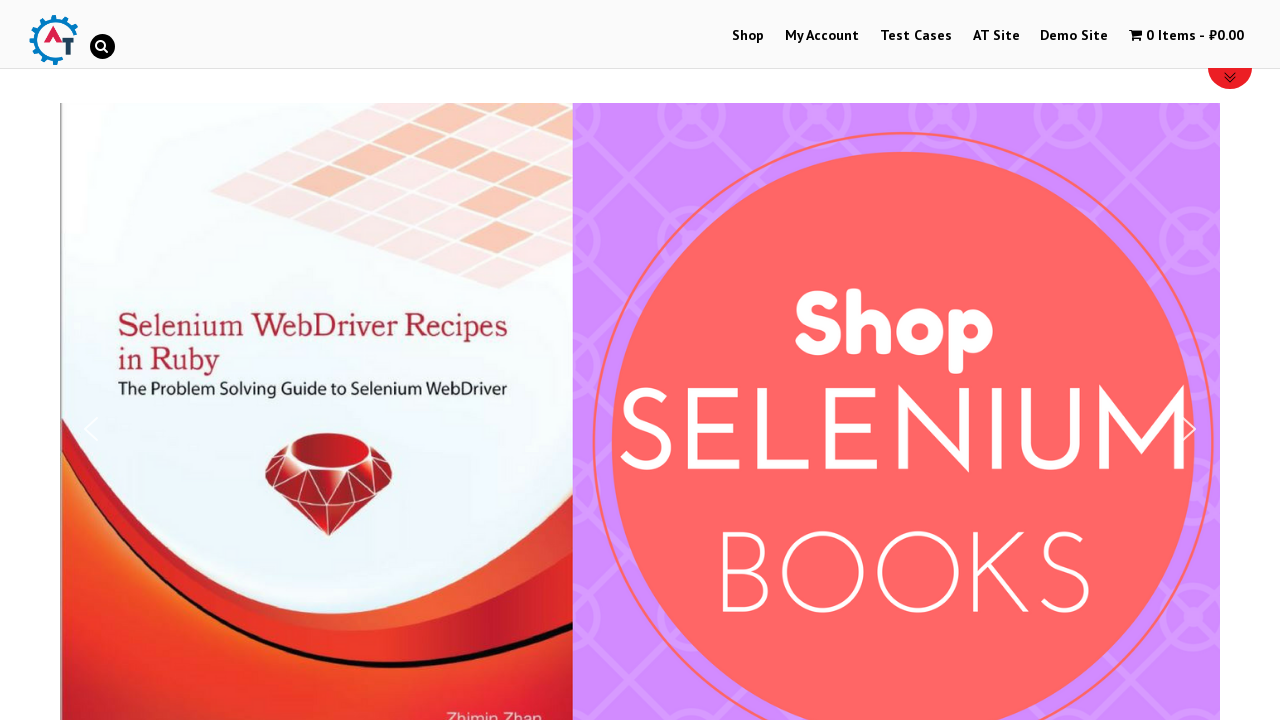

Clicked Shop menu at (748, 36) on text=Shop
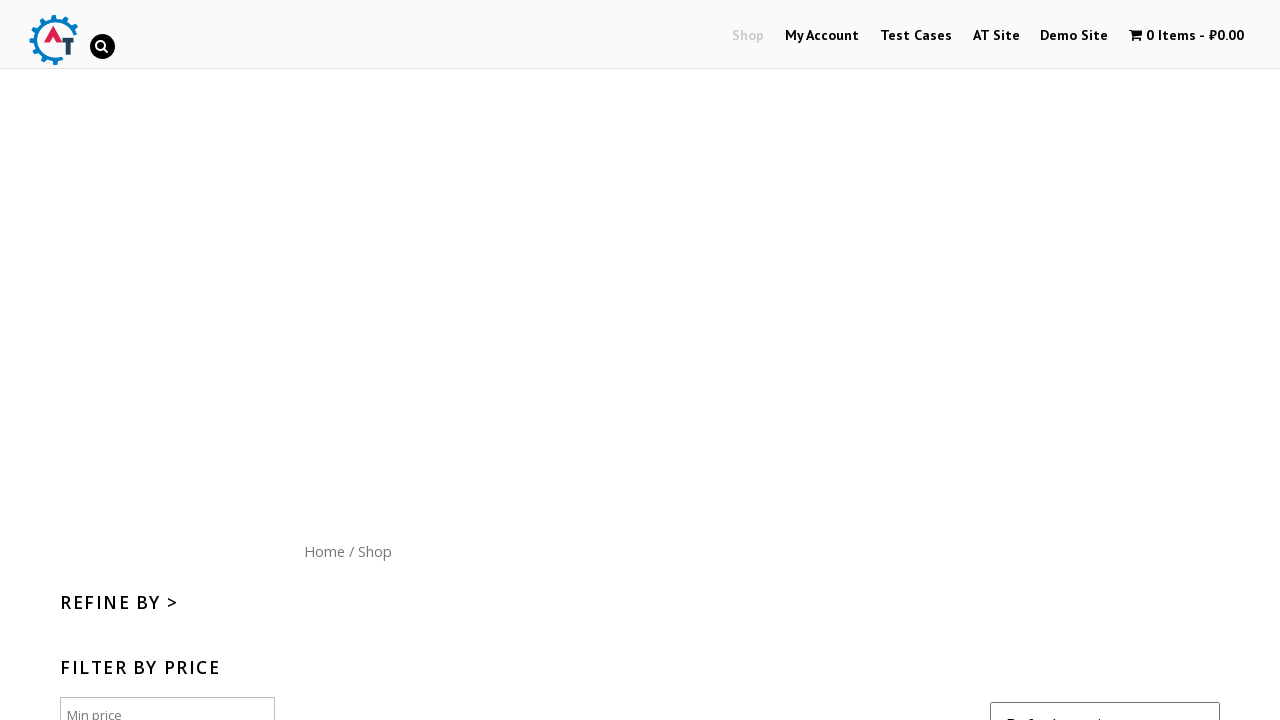

Clicked Home menu button at (324, 551) on text=Home
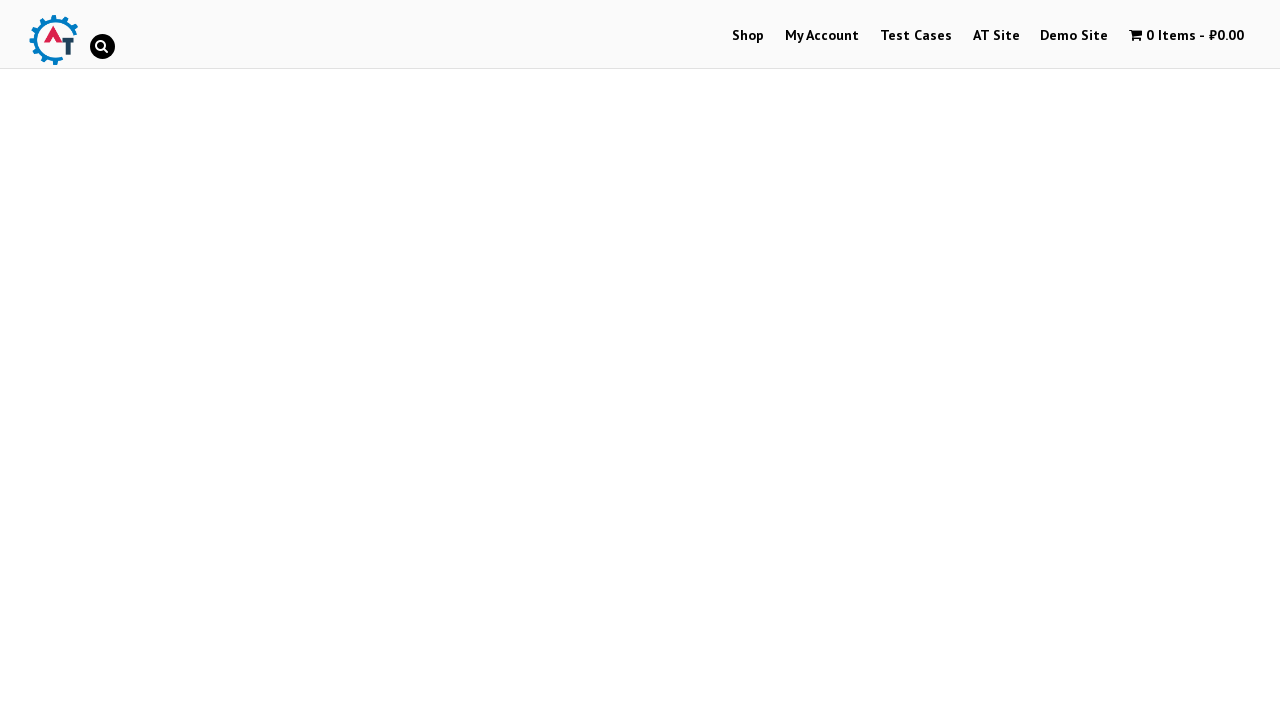

Clicked first arrival product at (241, 320) on .products li:first-child a
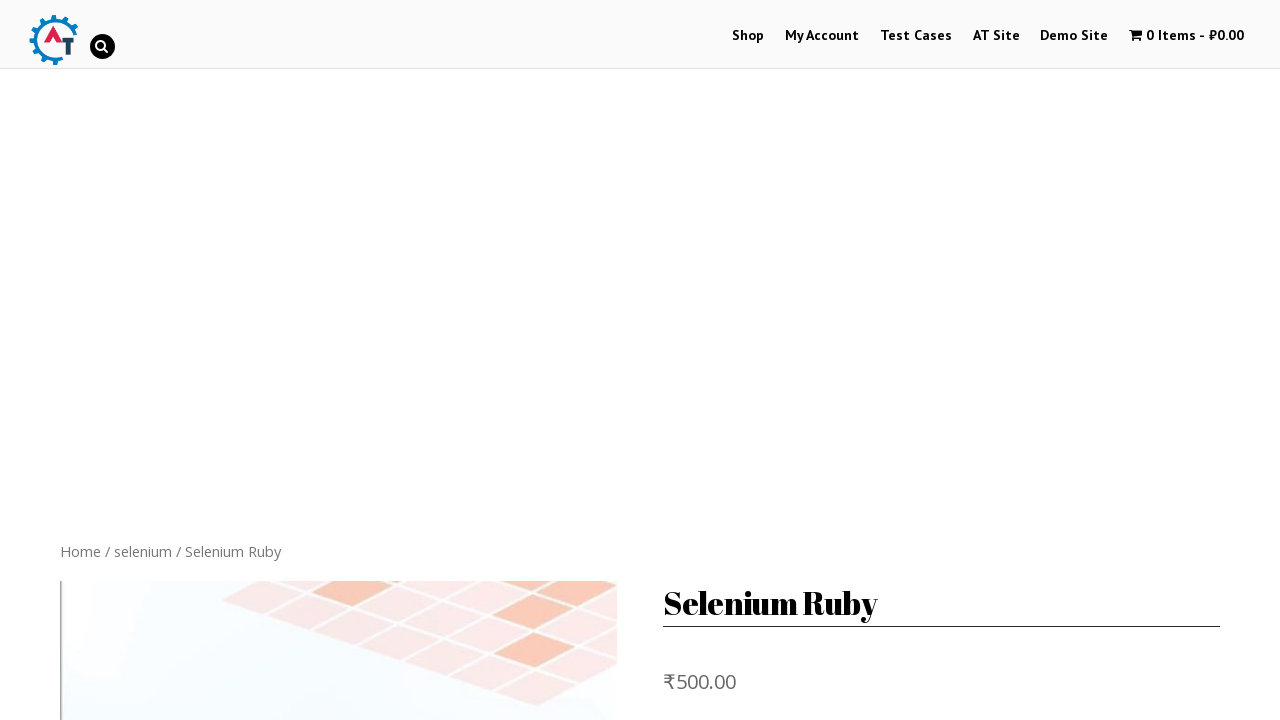

Clicked description tab at (144, 360) on a[href='#tab-description']
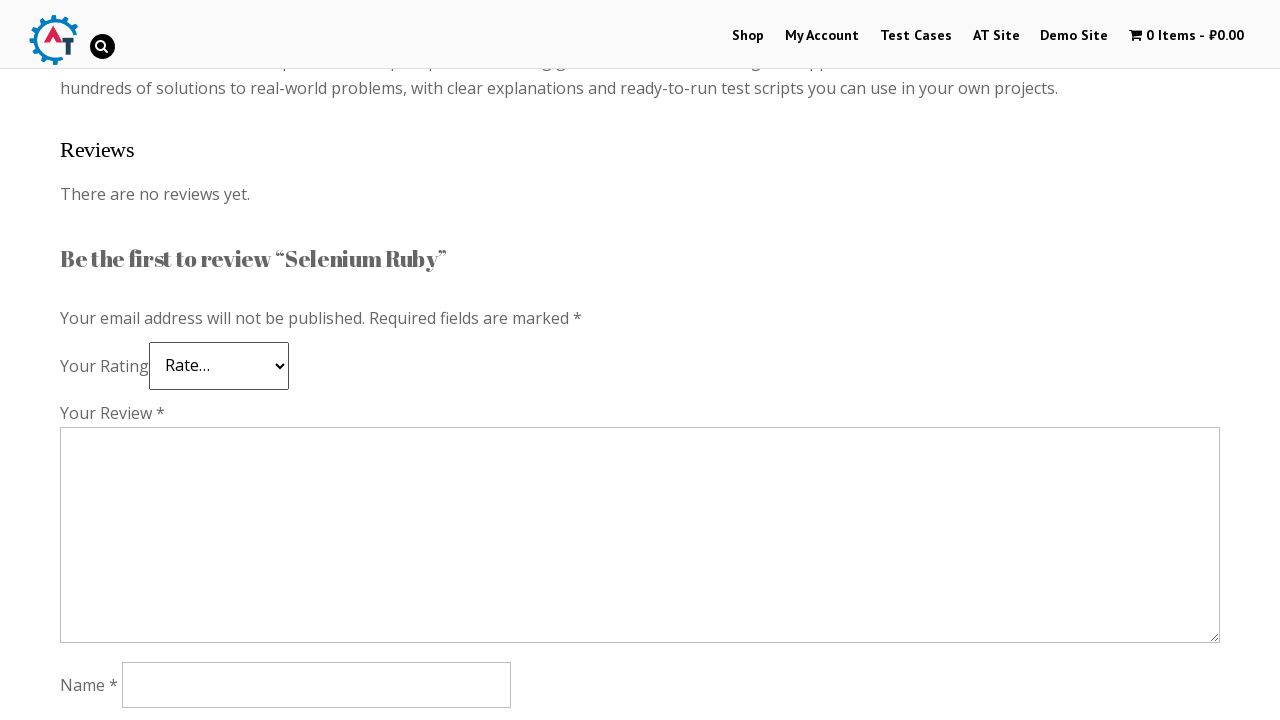

Verified product description tab content is visible
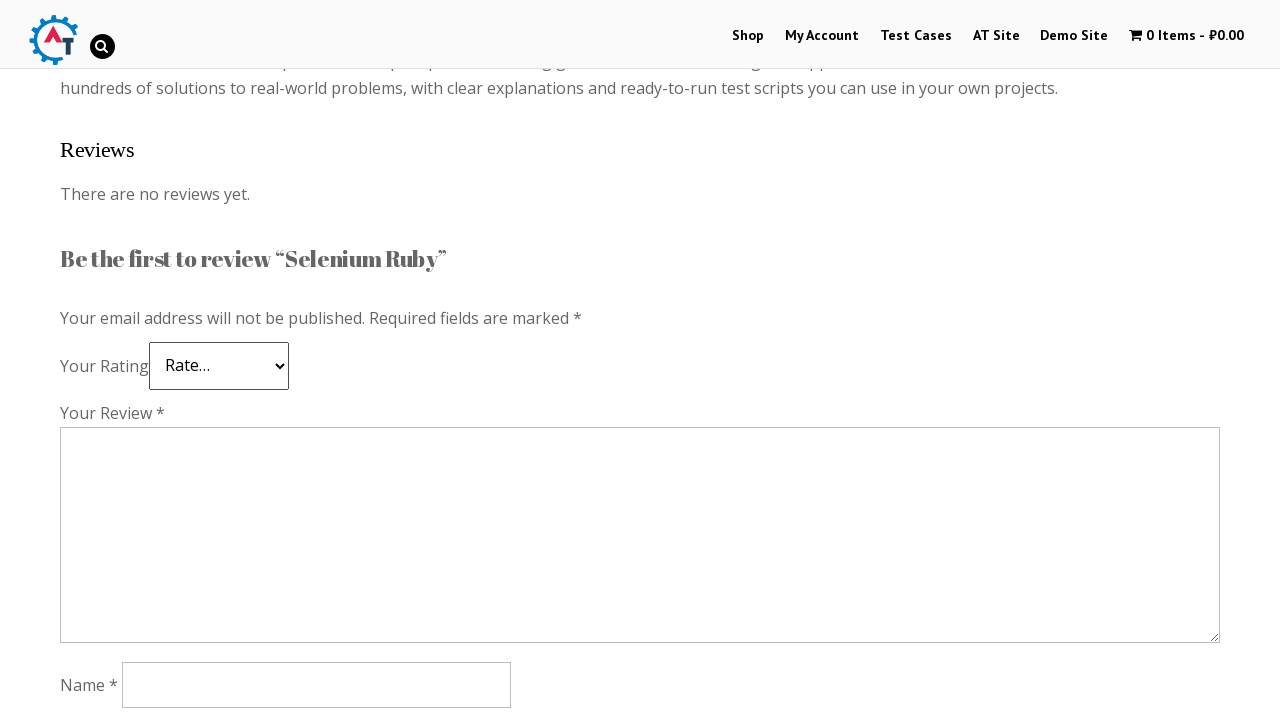

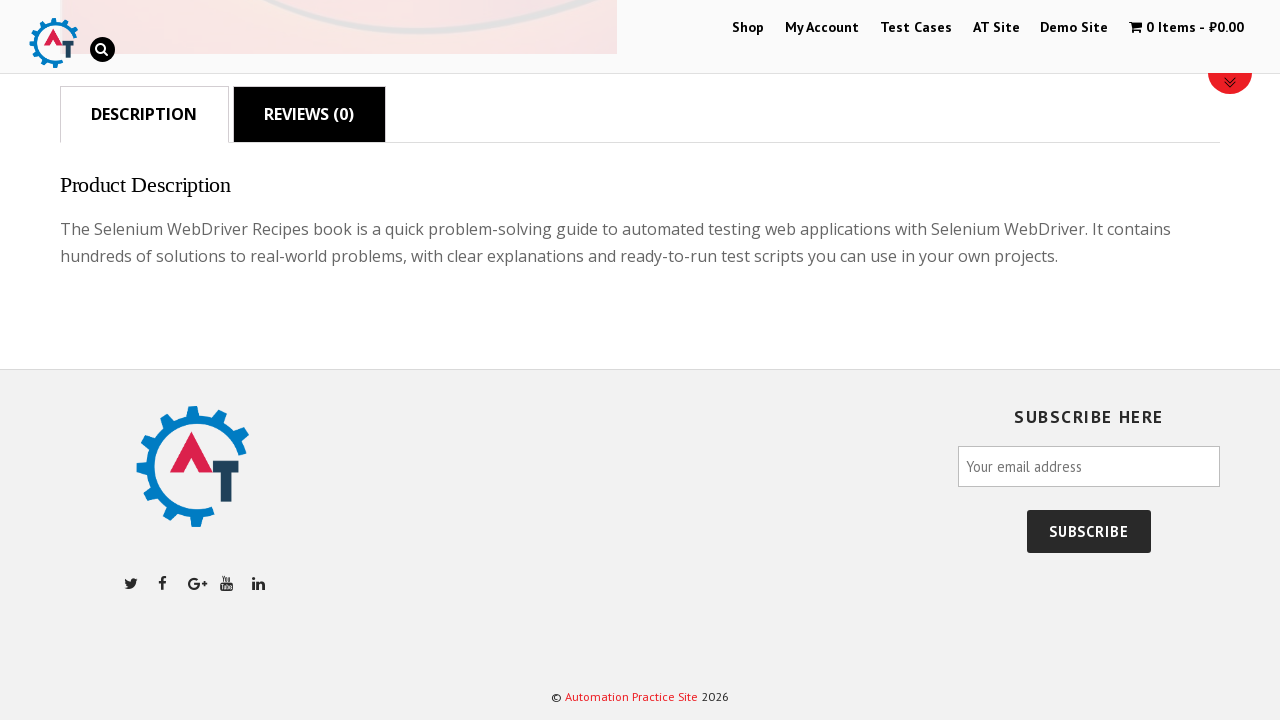